Tests closing modal dialog by dispatching Escape key event via JavaScript

Starting URL: https://testpages.eviltester.com/styled/alerts/fake-alert-test.html

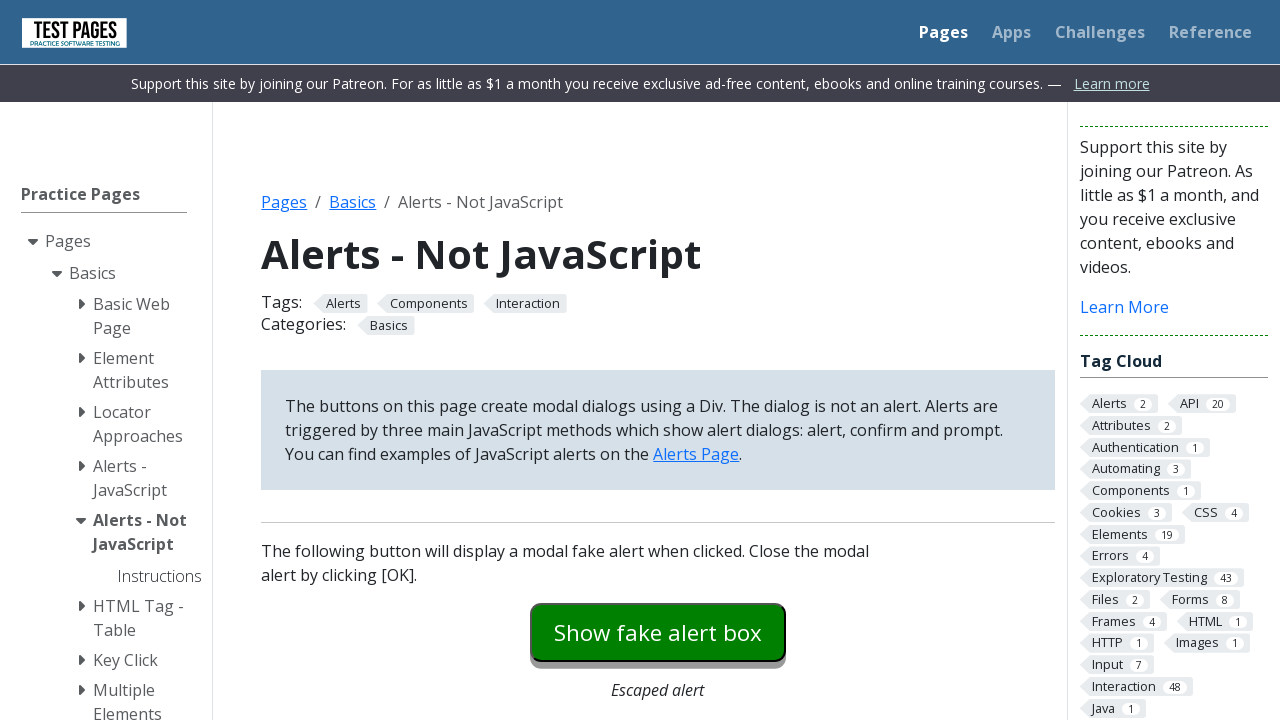

Clicked modal dialog button at (658, 360) on #modaldialog
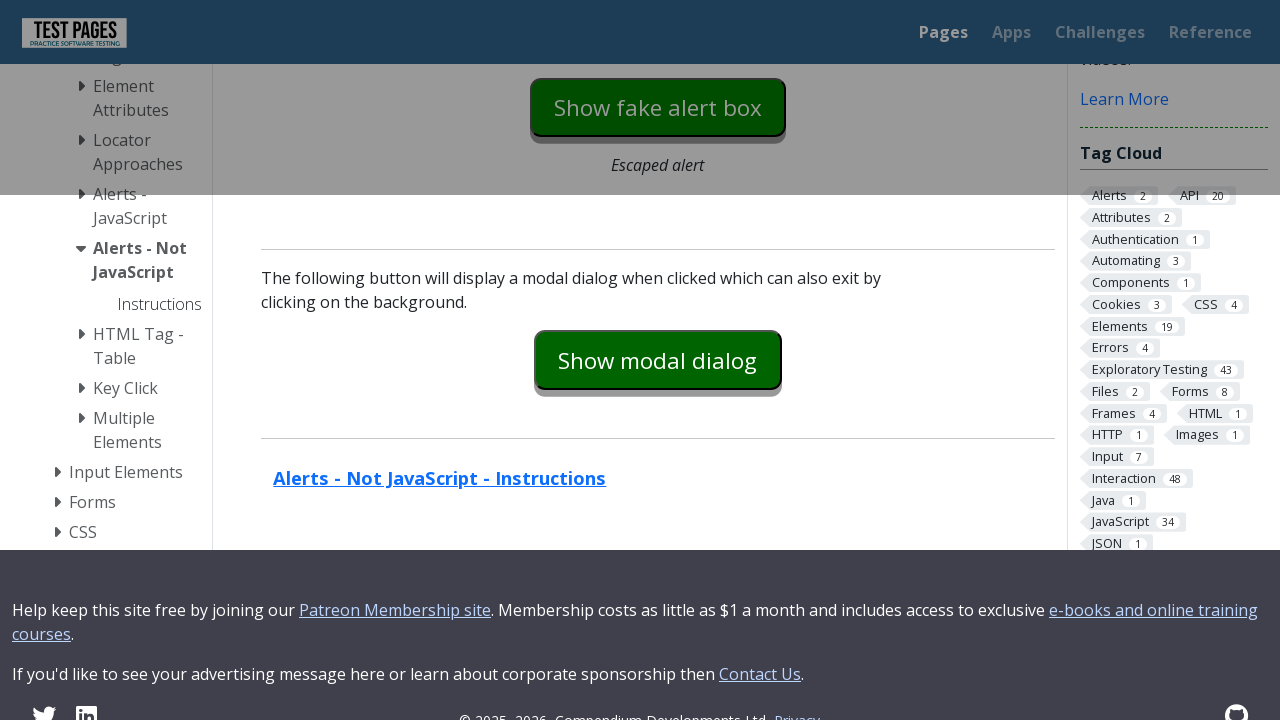

Dispatched Escape key event to document via JavaScript
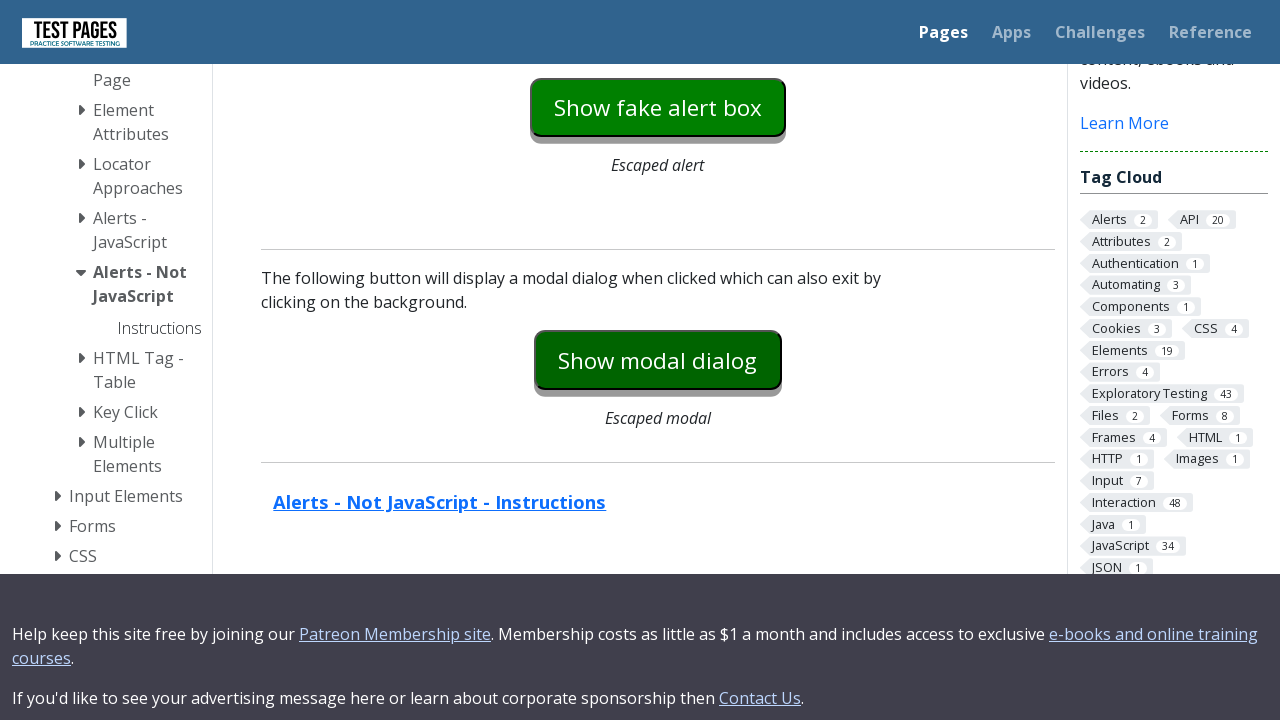

Verified modal dialog is closed (dialog-text element hidden)
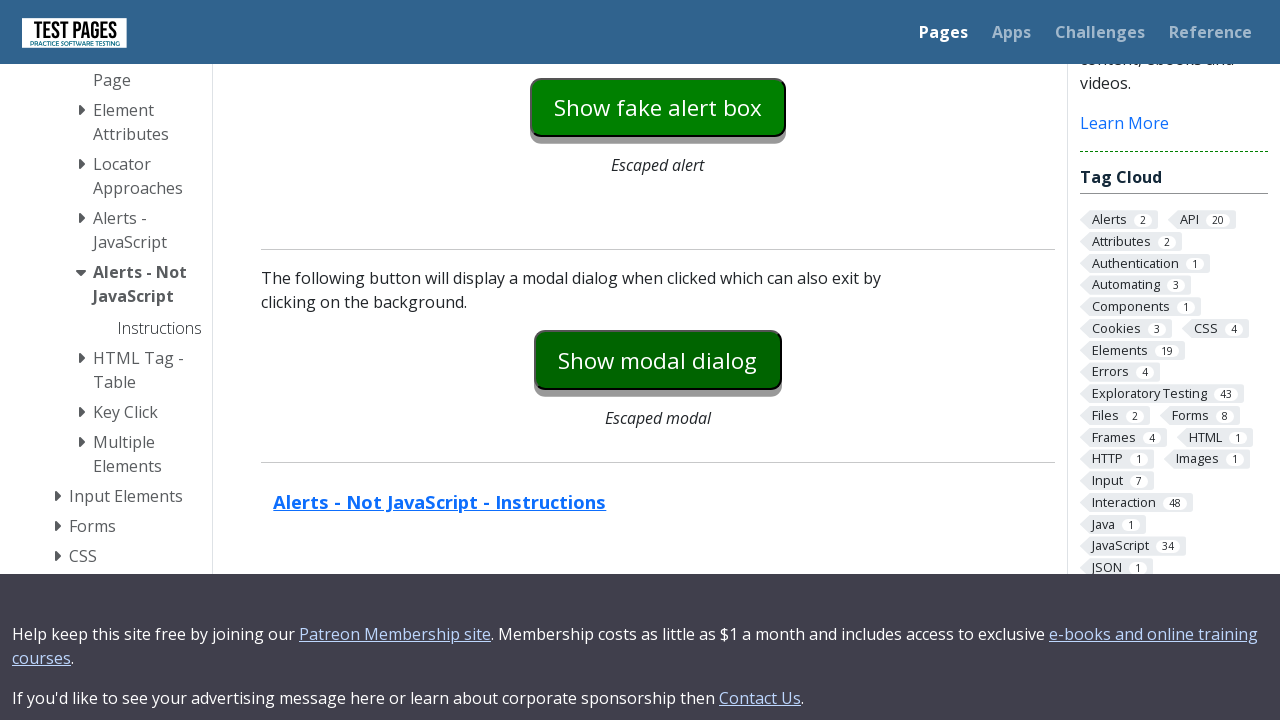

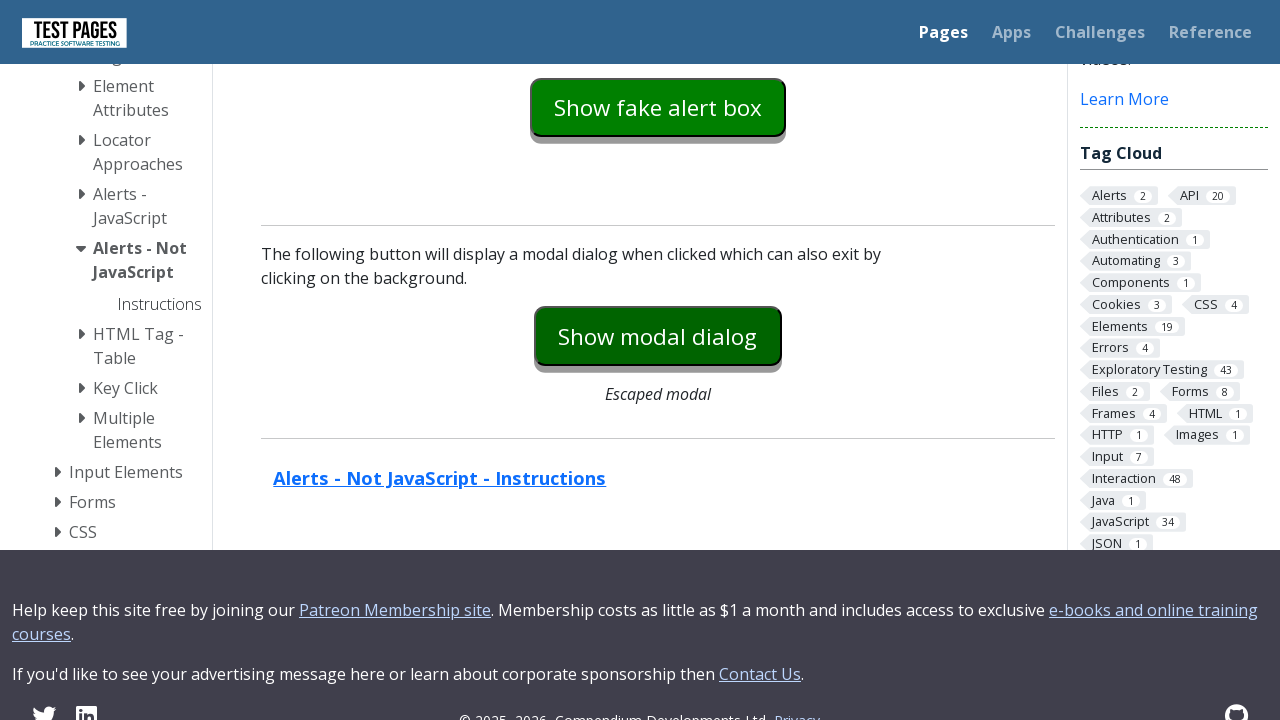